Tests the search functionality on Ajio.com by searching for "Shoes" and then clicking on a product from the search results.

Starting URL: https://www.ajio.com/

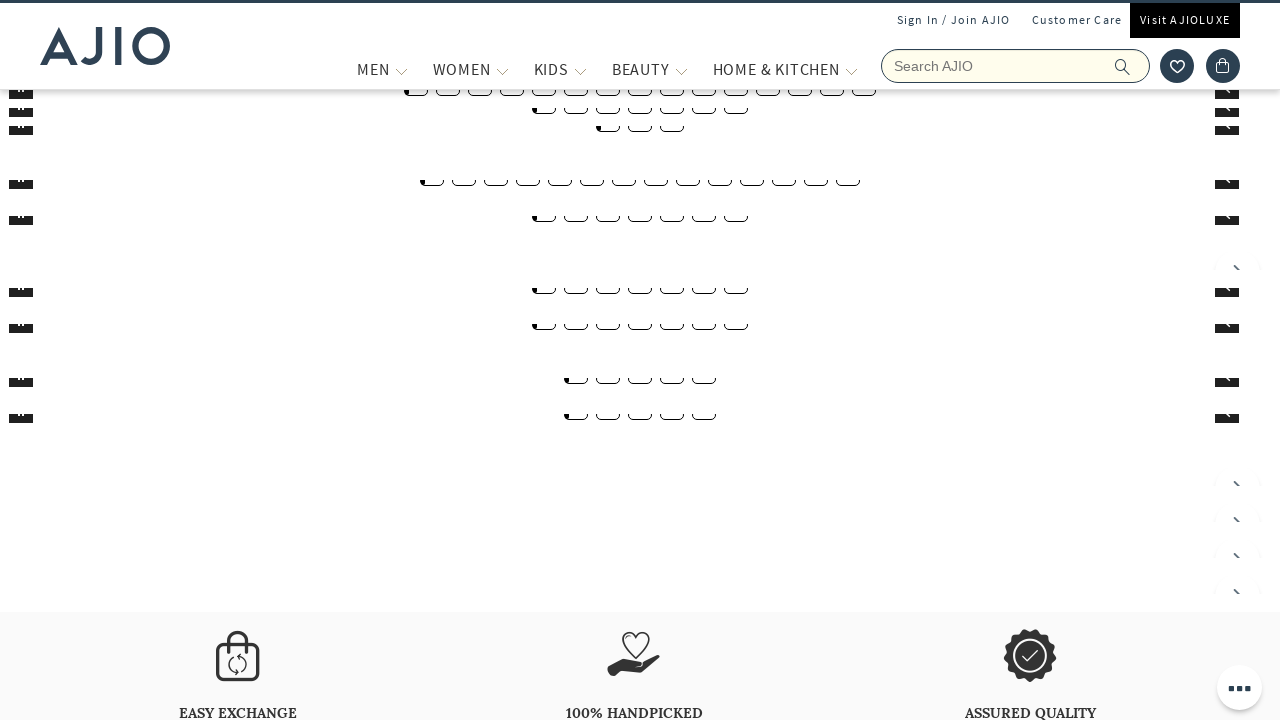

Filled search box with 'Shoes' on input[name='searchVal']
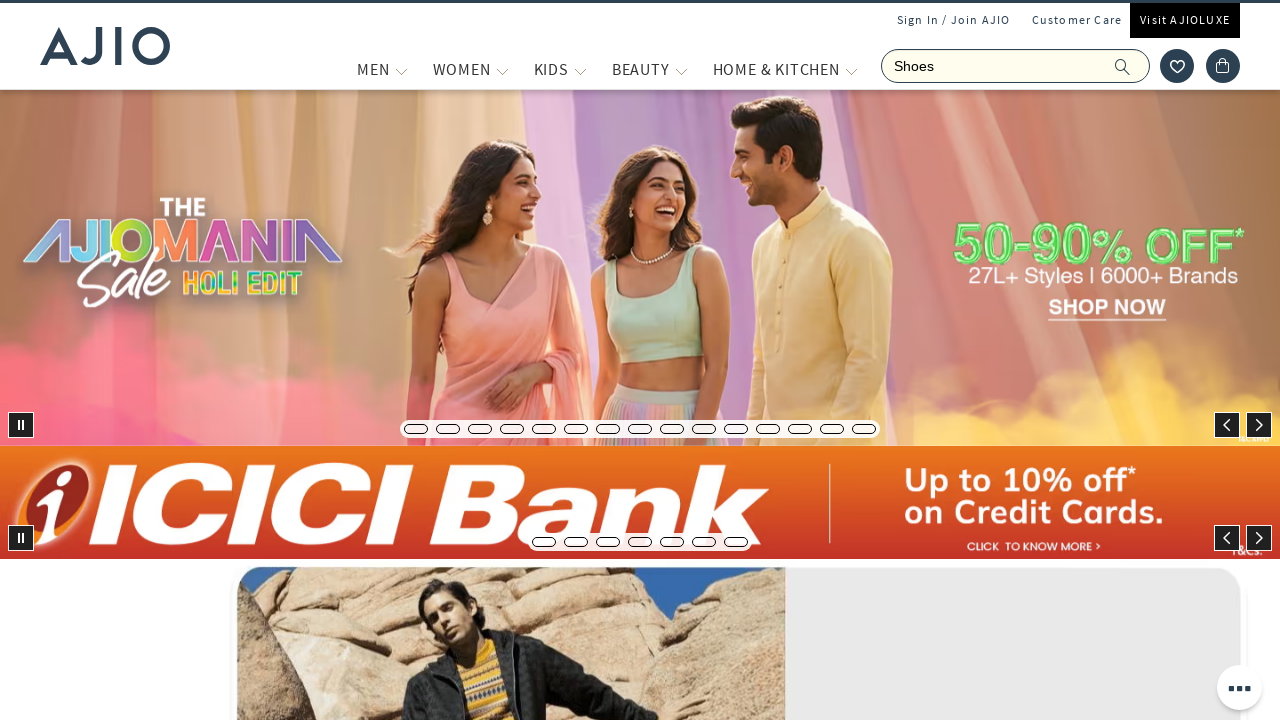

Pressed Enter to submit search on input[name='searchVal']
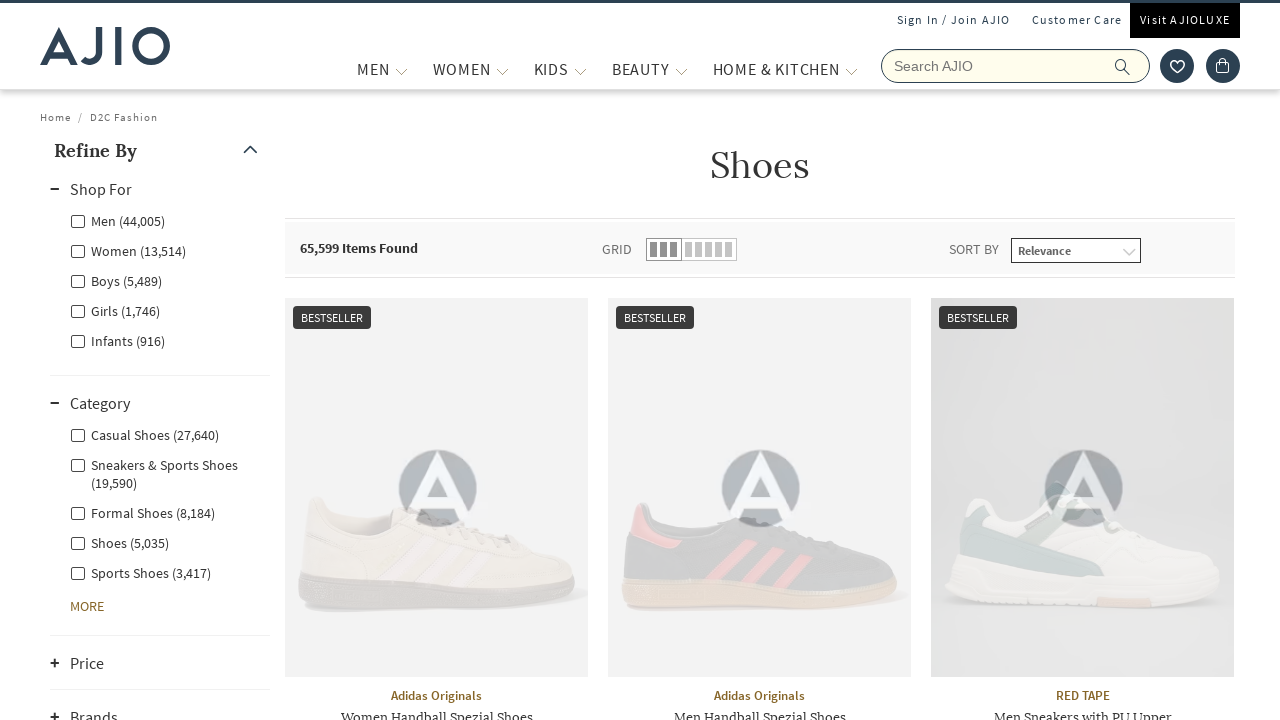

Search results loaded successfully
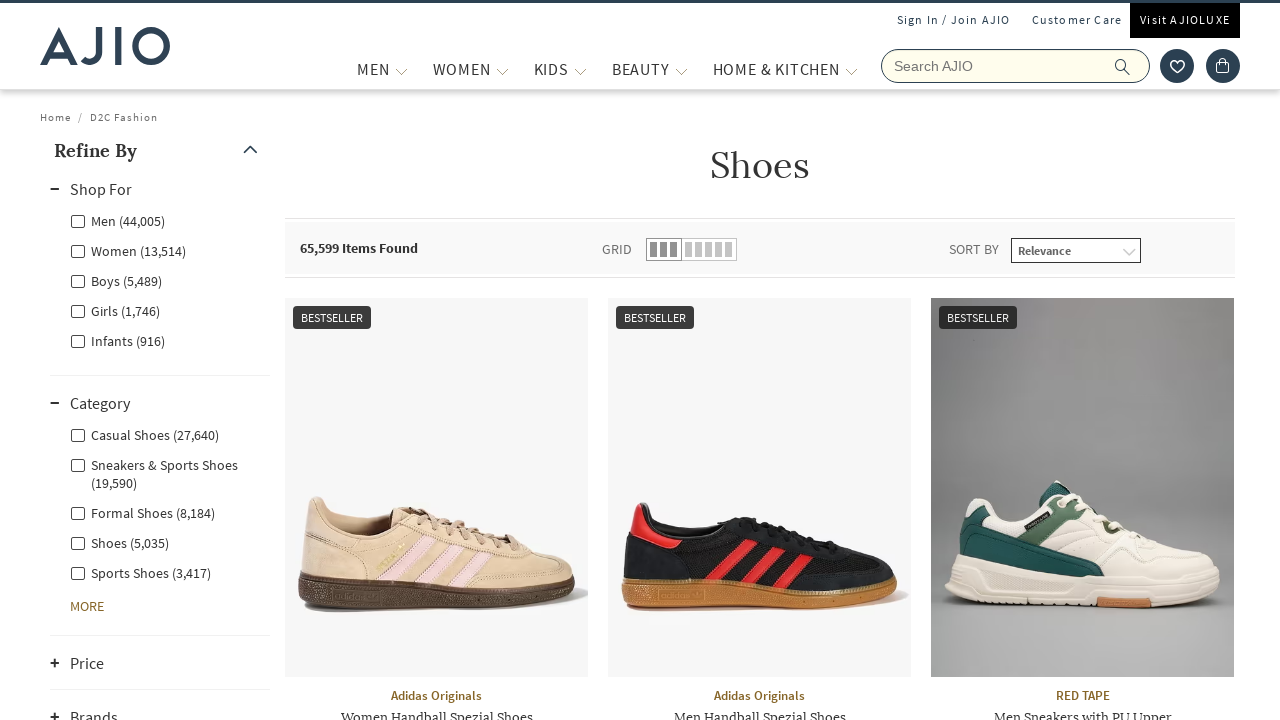

Clicked on the first product image in search results at (436, 487) on .item img >> nth=0
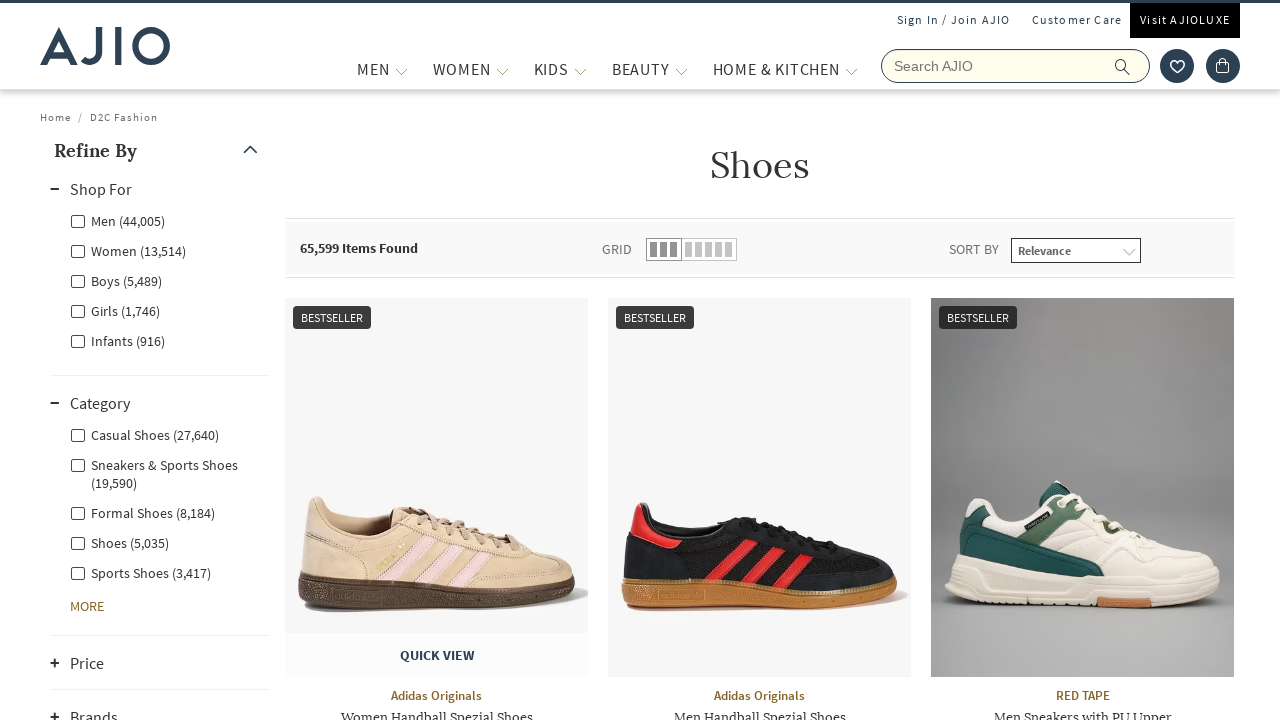

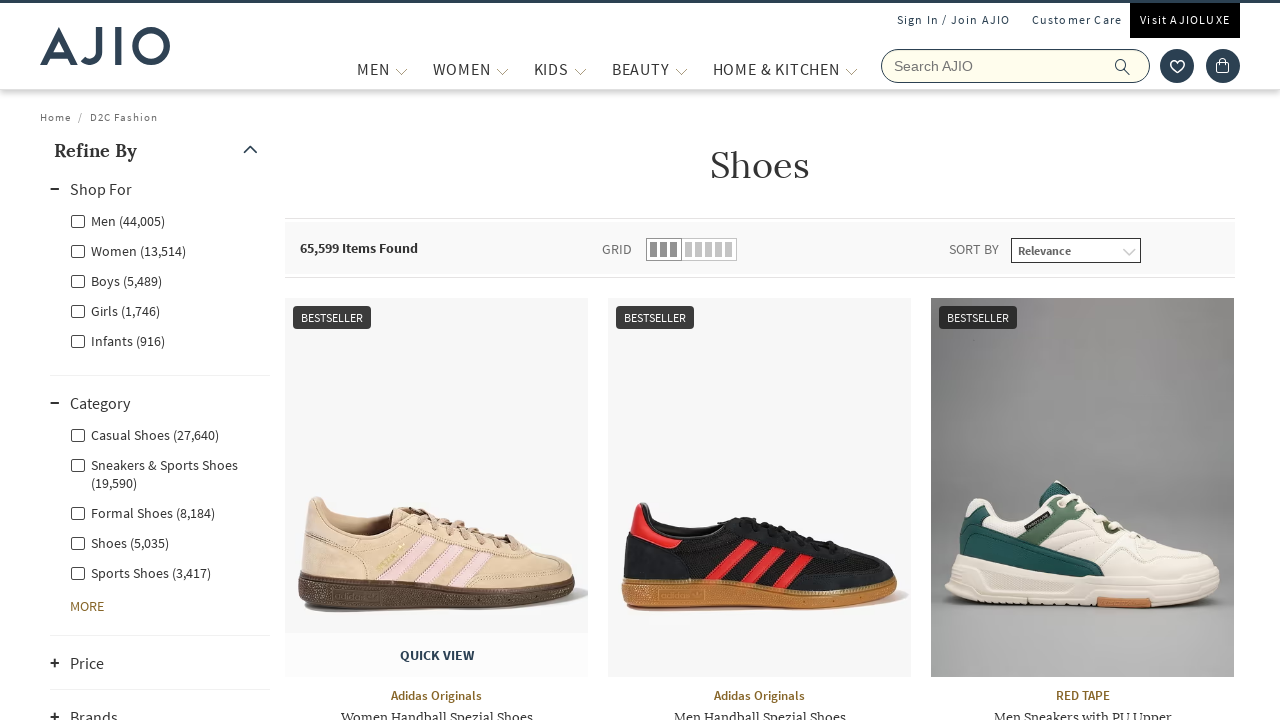